Tests a registration form by filling in personal information fields (first name, last name, email, phone, address) and submitting the form to verify successful registration.

Starting URL: http://suninjuly.github.io/registration1.html

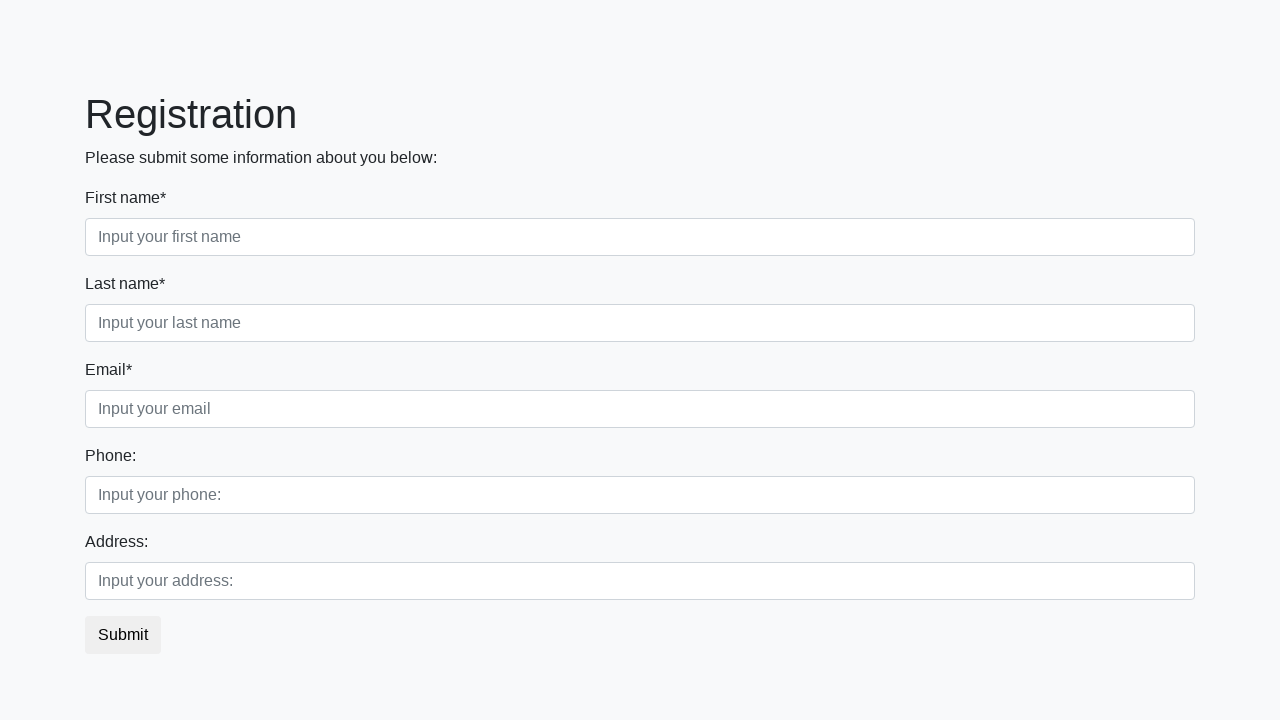

Filled first name field with 'Vanya' on input[placeholder='Input your first name']
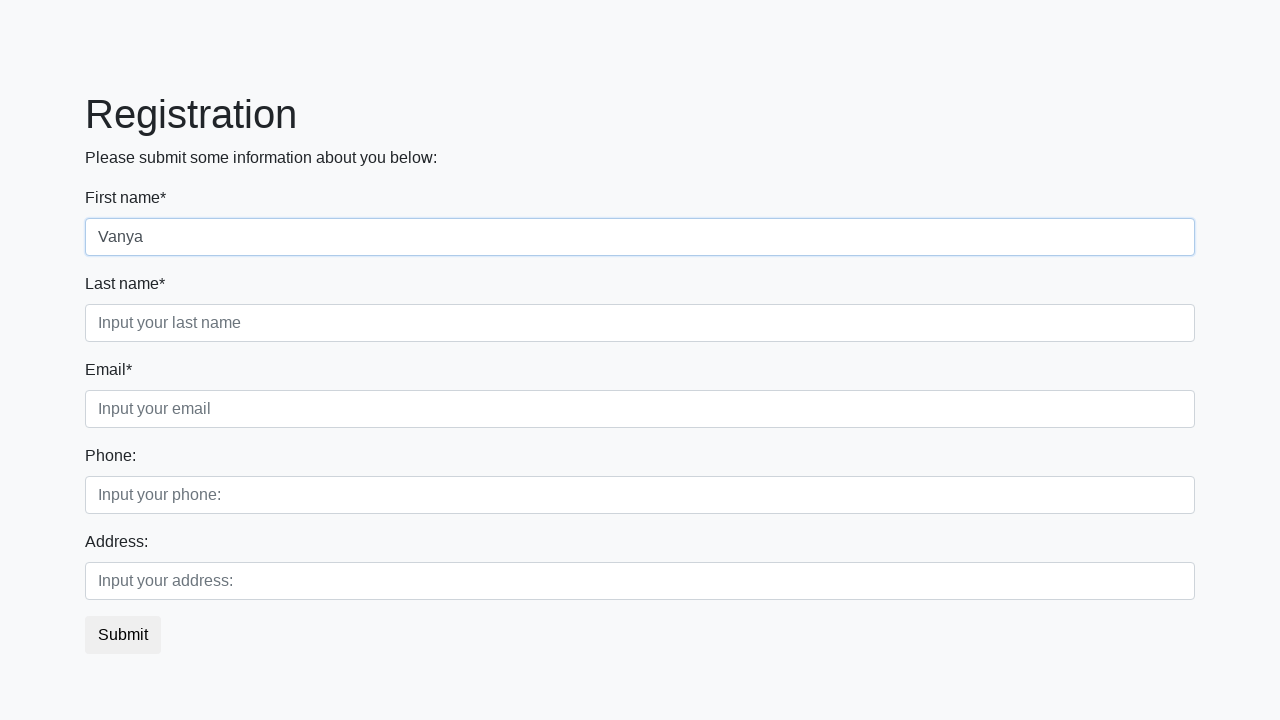

Filled last name field with 'First' on input[placeholder='Input your last name']
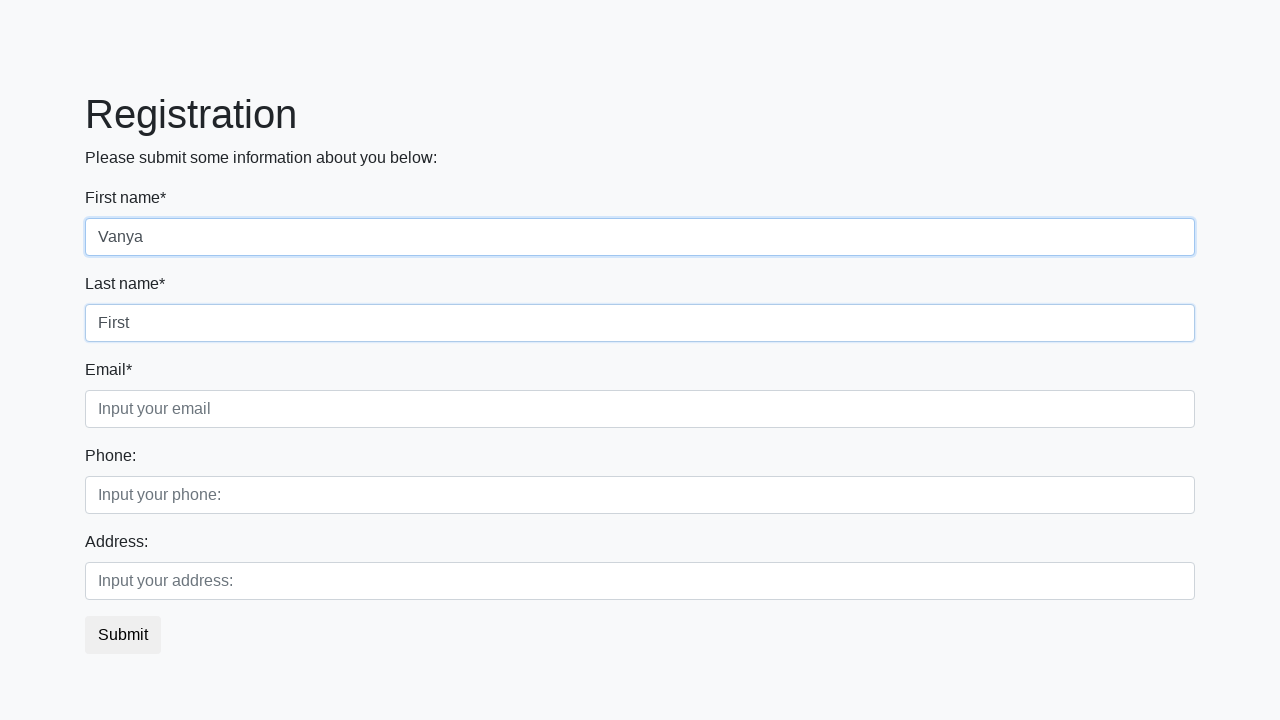

Filled email field with 'vanya@gmail.com' on input[placeholder='Input your email']
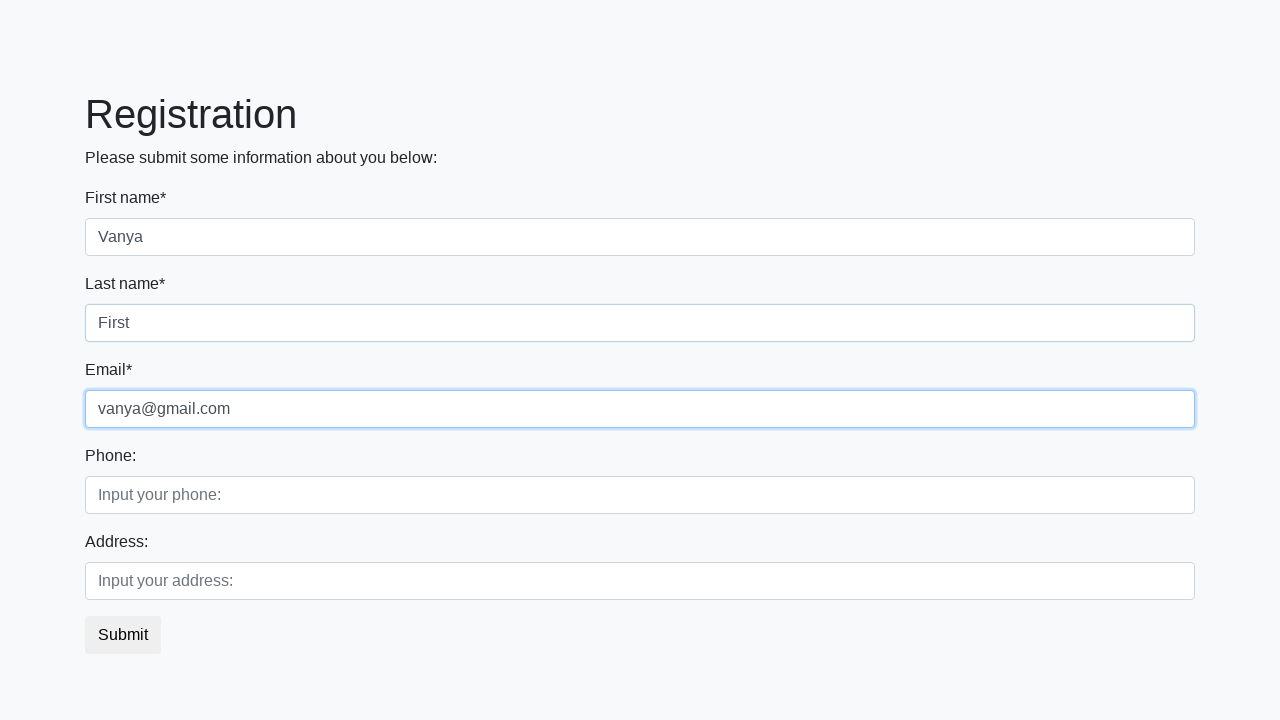

Filled phone field with '88005553535' on input[placeholder='Input your phone:']
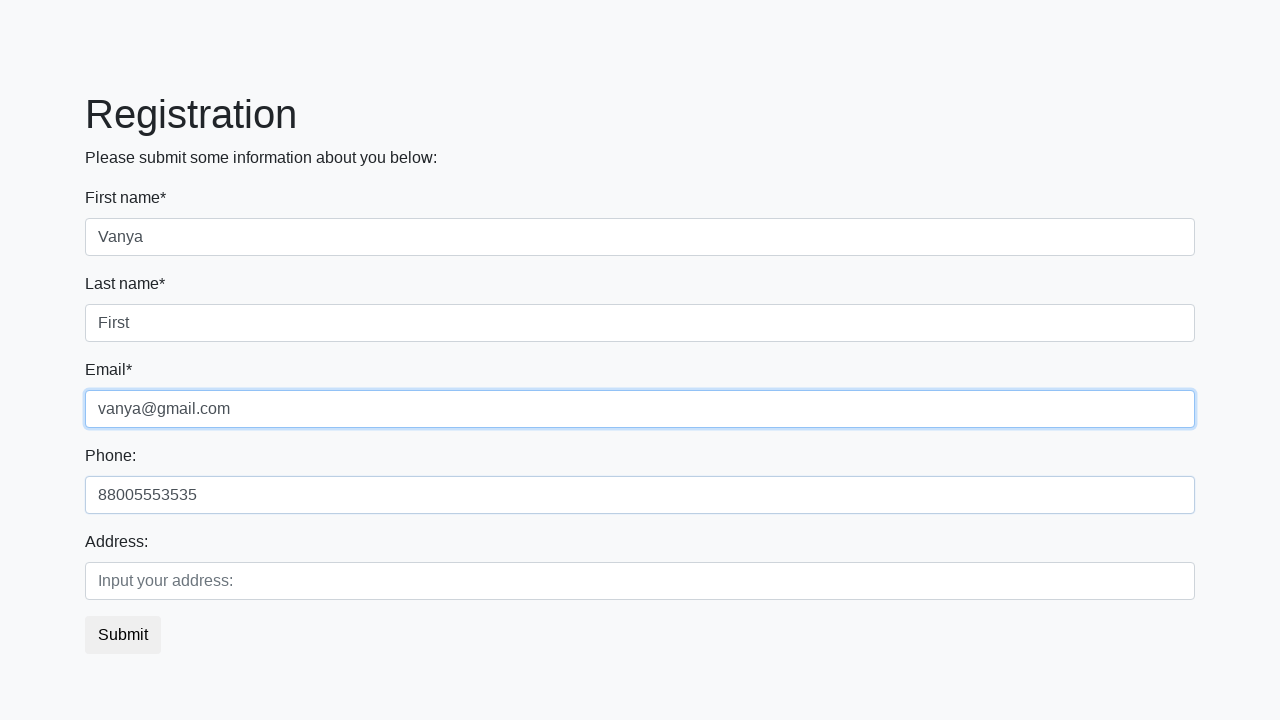

Filled address field with 'pushkina-kolotushkina' on input[placeholder='Input your address:']
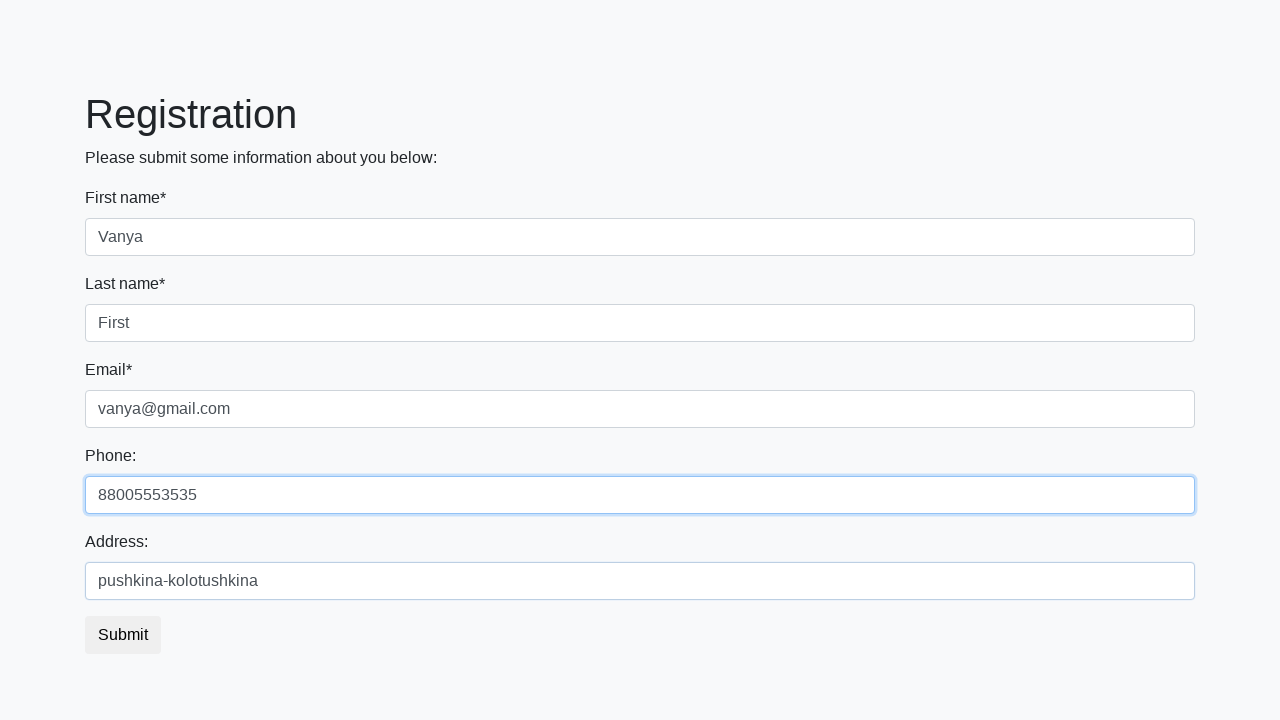

Clicked submit button to register at (123, 635) on button[type='submit']
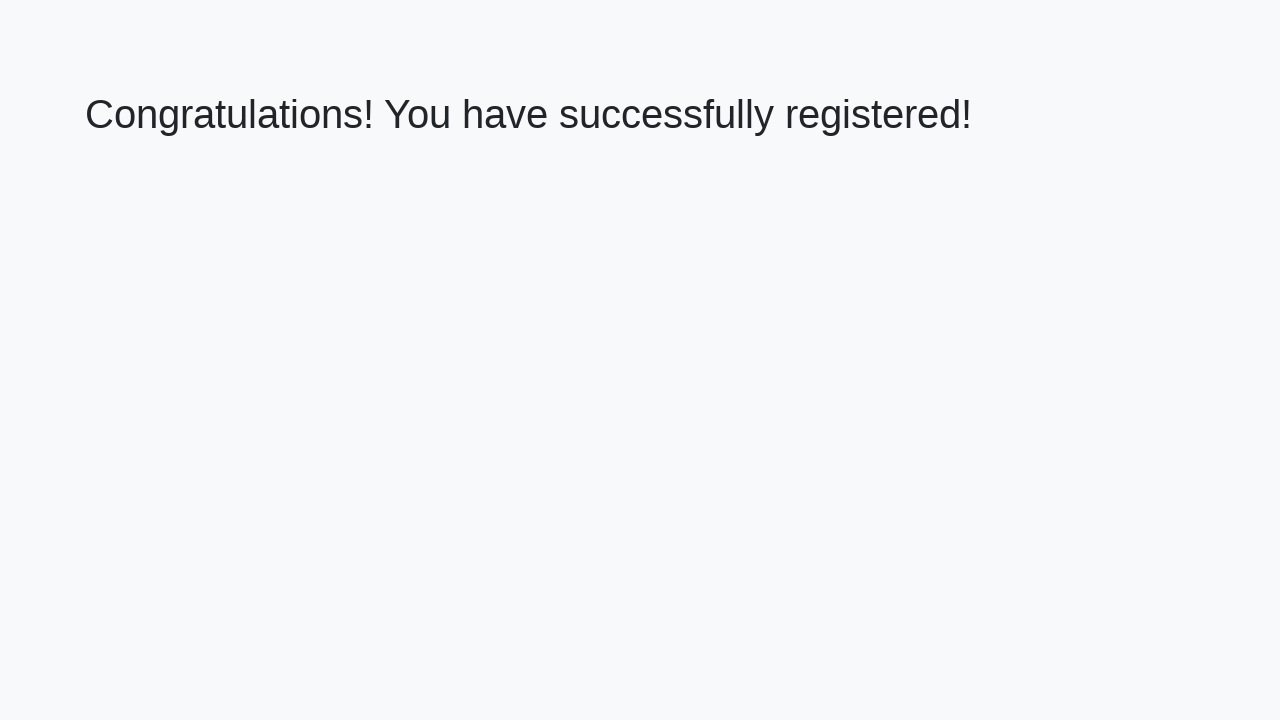

Registration confirmation page loaded with heading element
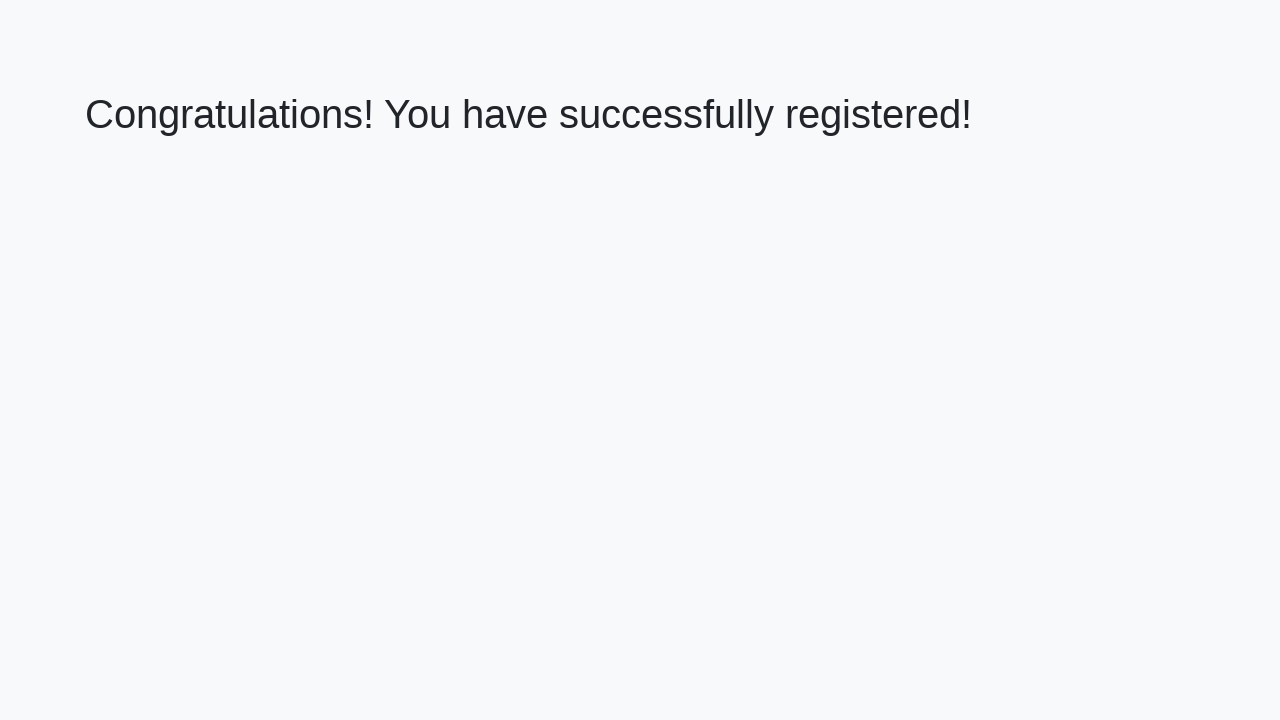

Retrieved registration confirmation text: 'Congratulations! You have successfully registered!'
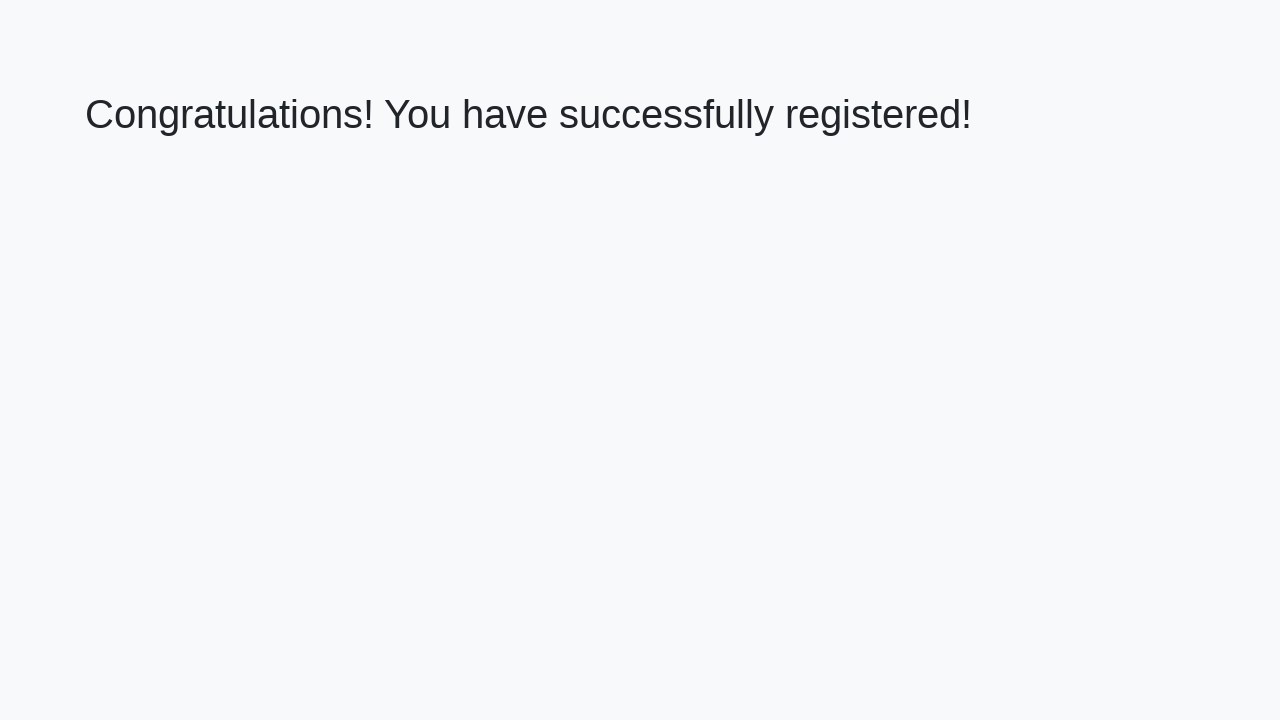

Verified successful registration with correct confirmation message
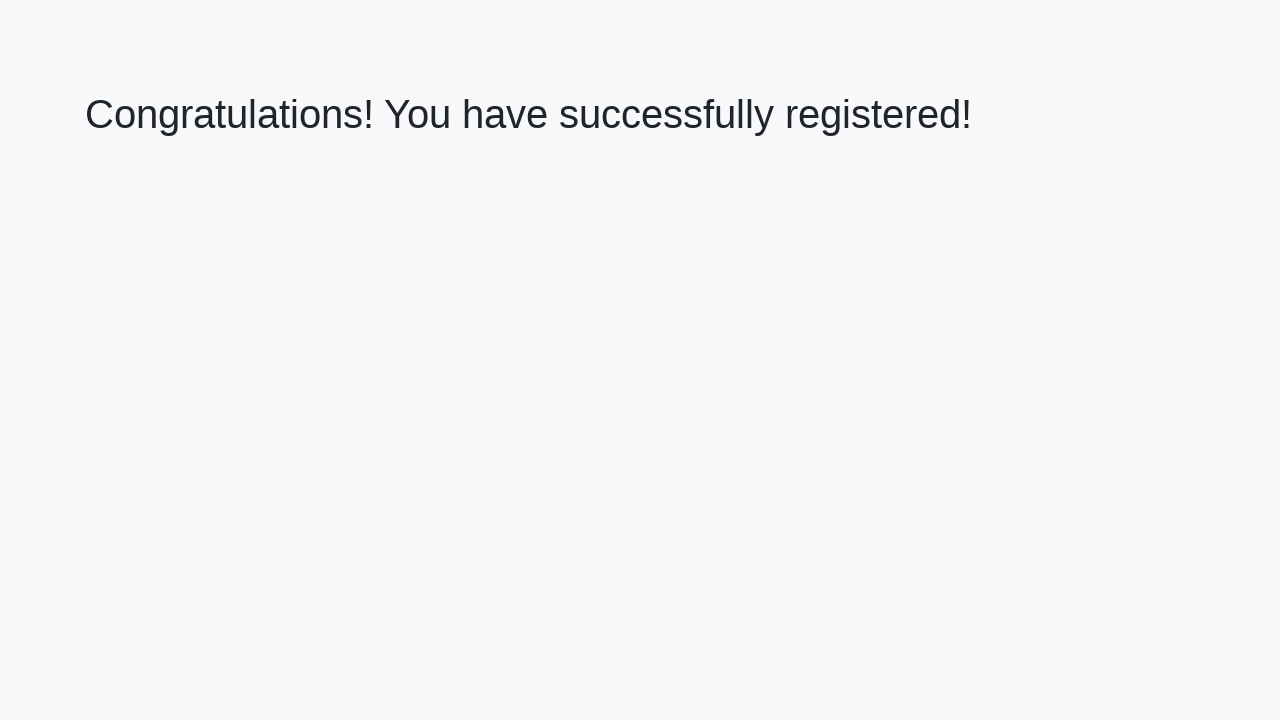

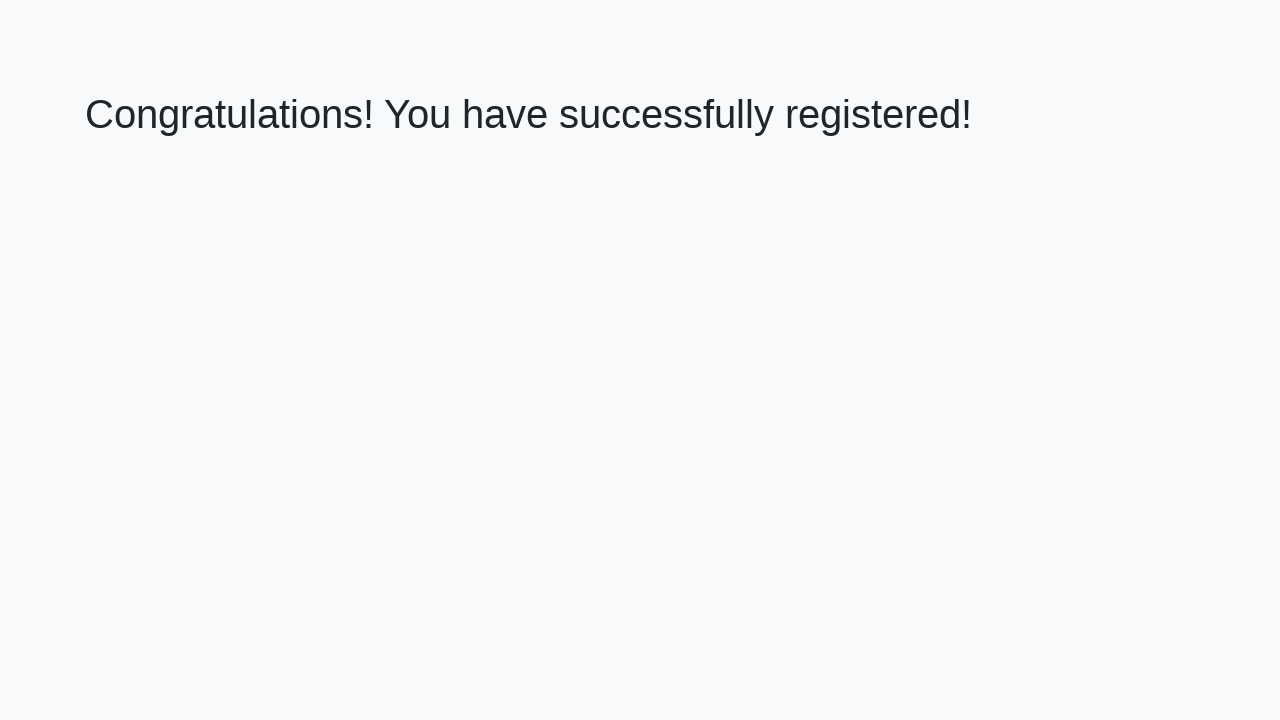